Tests JavaScript alert handling by clicking a button inside an iframe, accepting the confirm dialog, and verifying the result is displayed

Starting URL: https://www.w3schools.com/js/tryit.asp?filename=tryjs_confirm

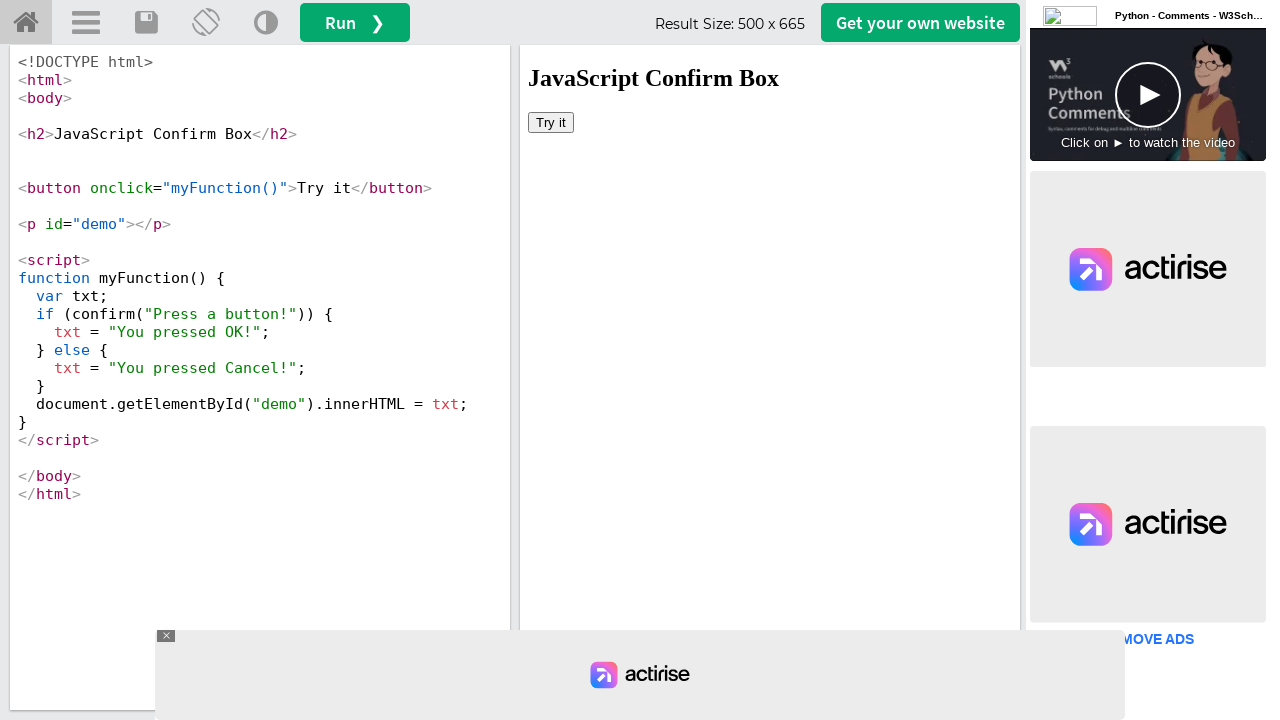

Located iframe with ID 'iframeResult'
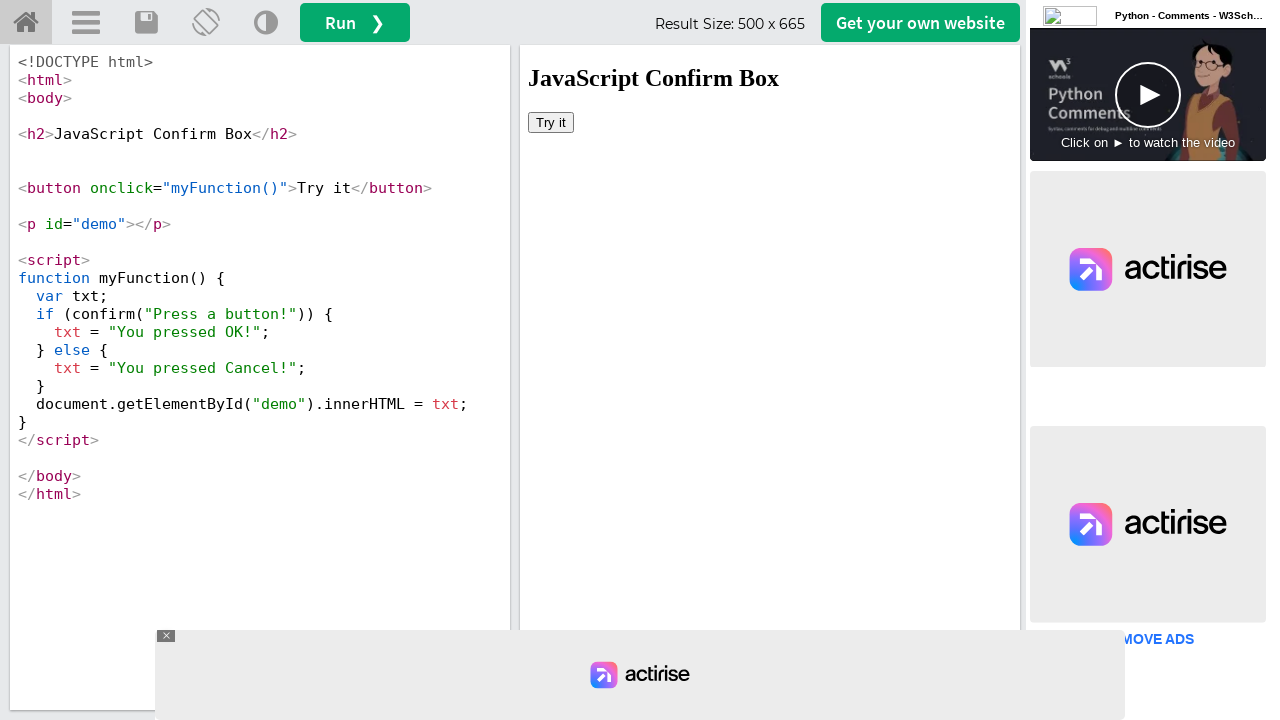

Clicked the 'Try it' button inside the iframe at (551, 122) on #iframeResult >> internal:control=enter-frame >> xpath=/html/body/button
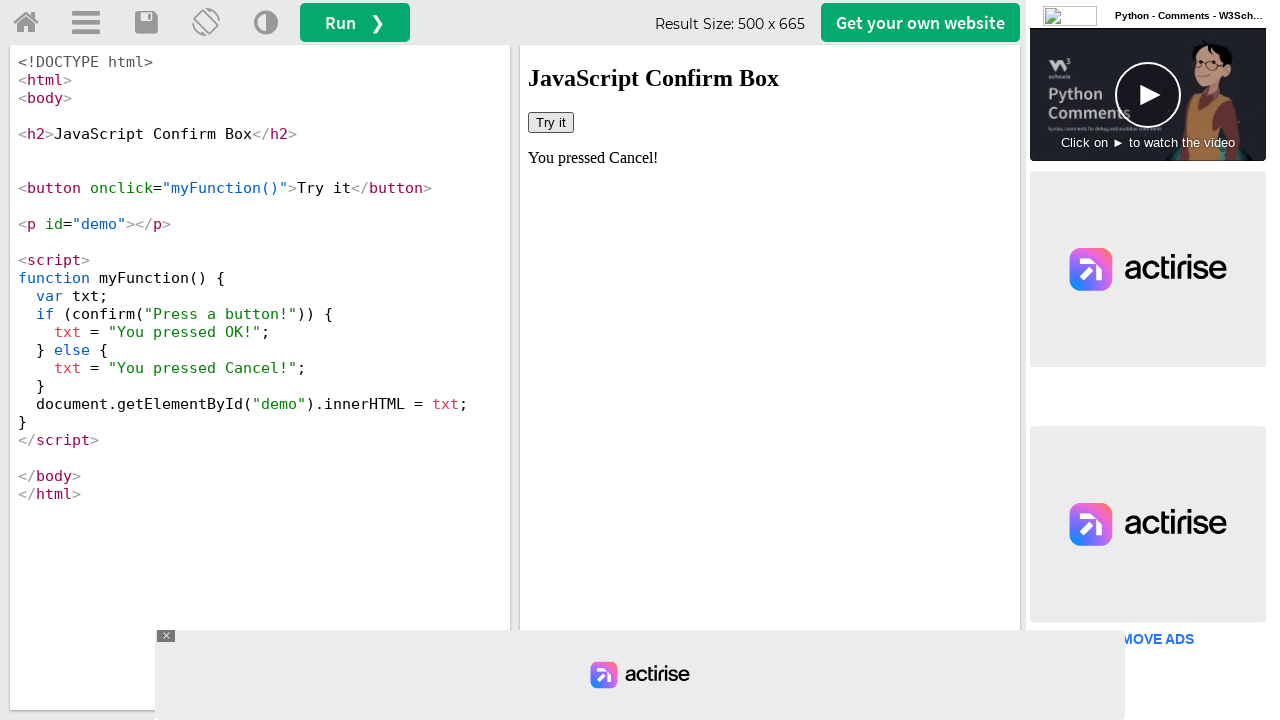

Set up dialog handler to accept confirm dialogs
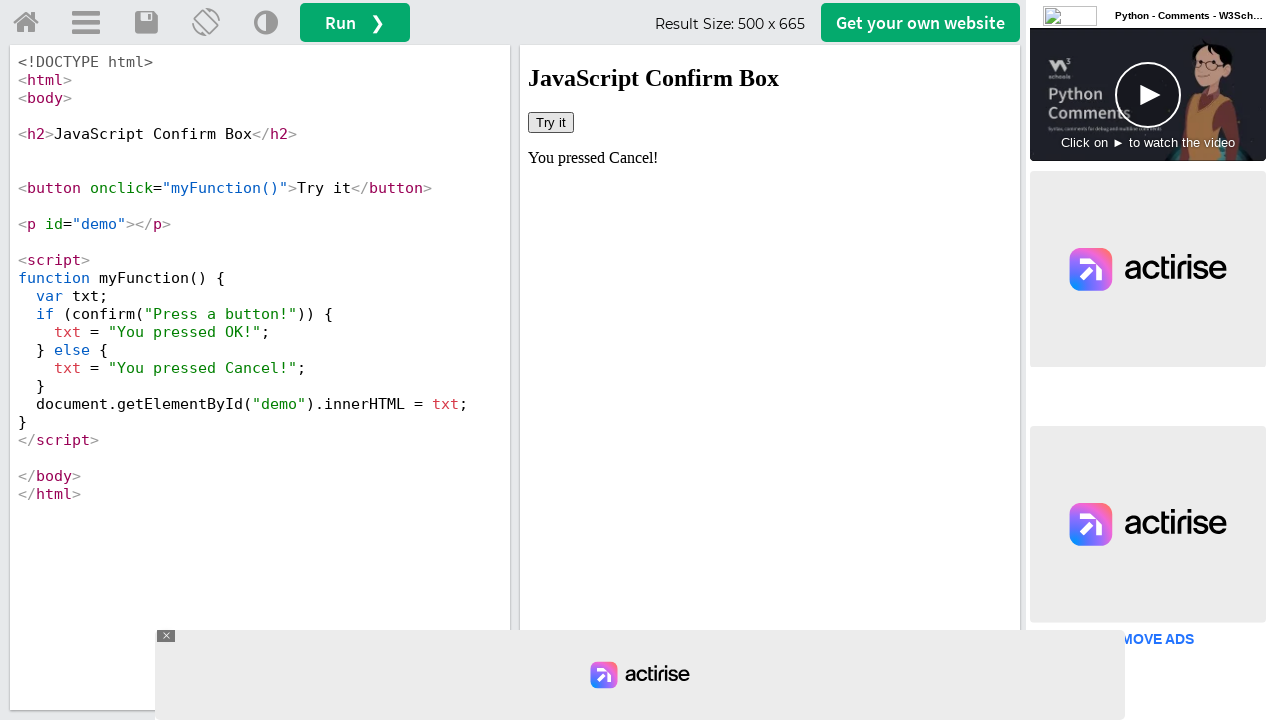

Confirmed that the demo result element is visible after accepting the confirm dialog
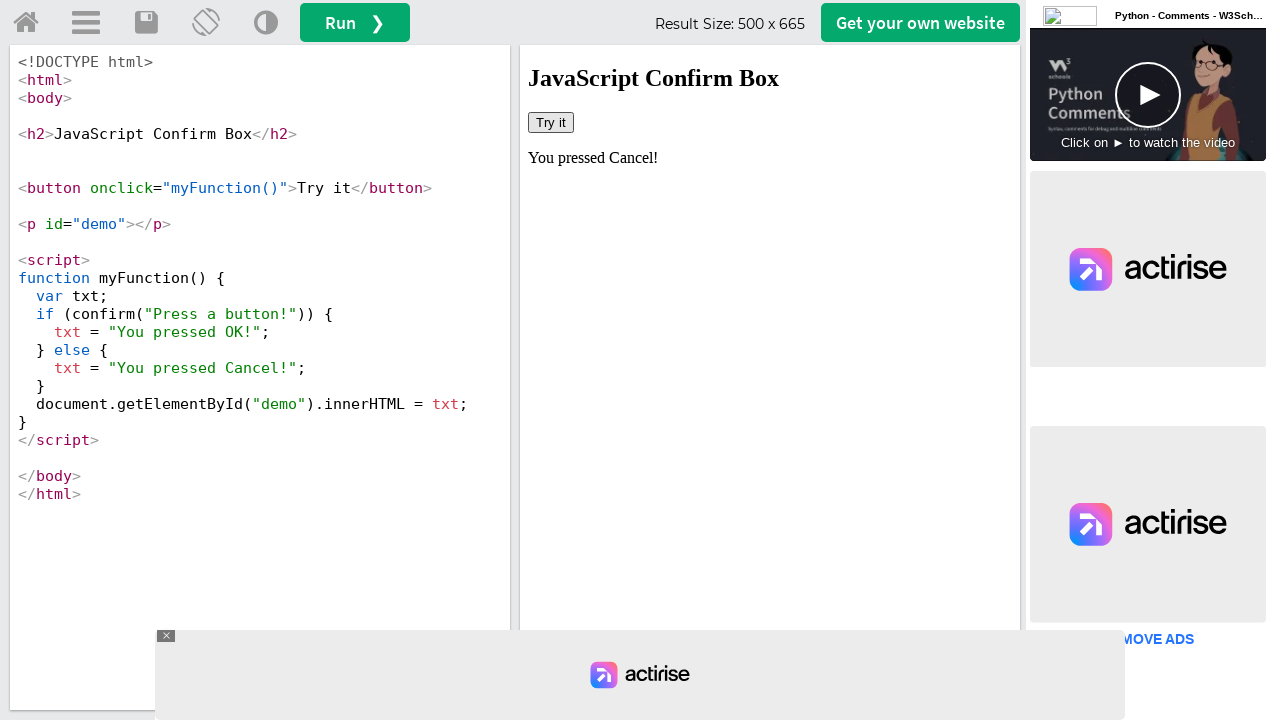

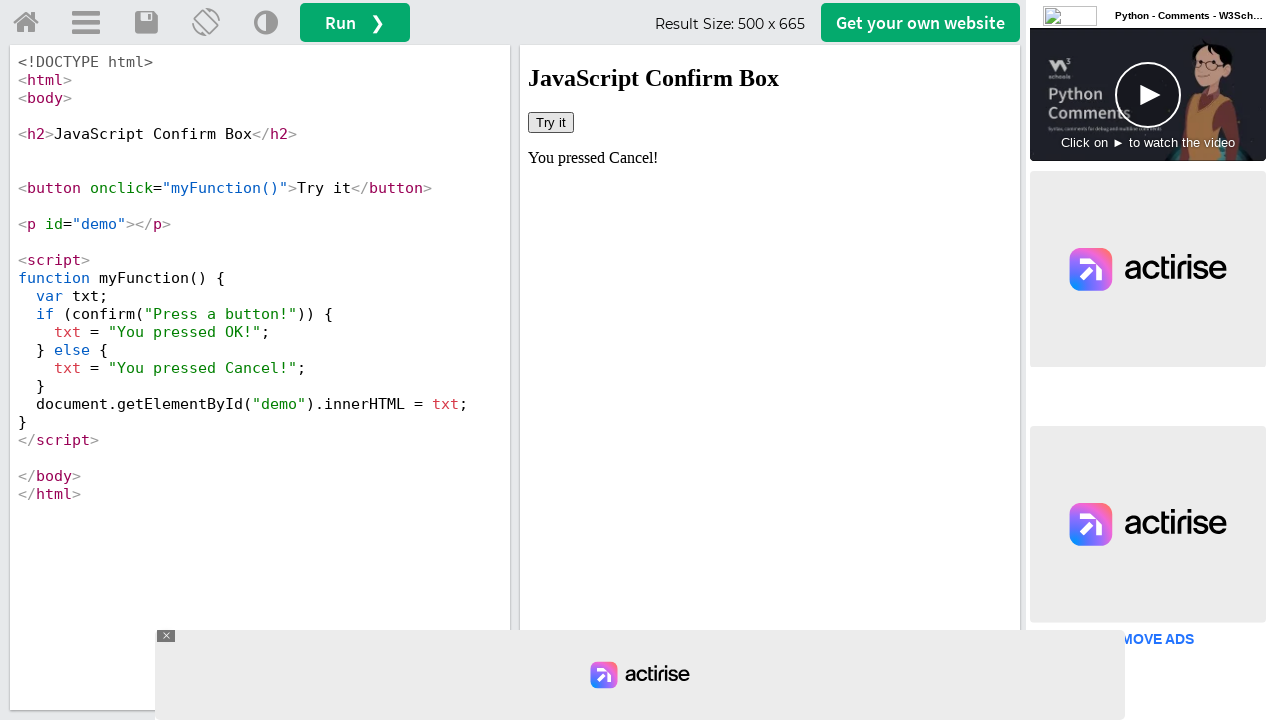